Tests dynamic controls on a page by toggling a checkbox (remove/add) and enabling/disabling an input field, then typing text into the input when enabled.

Starting URL: http://the-internet.herokuapp.com/

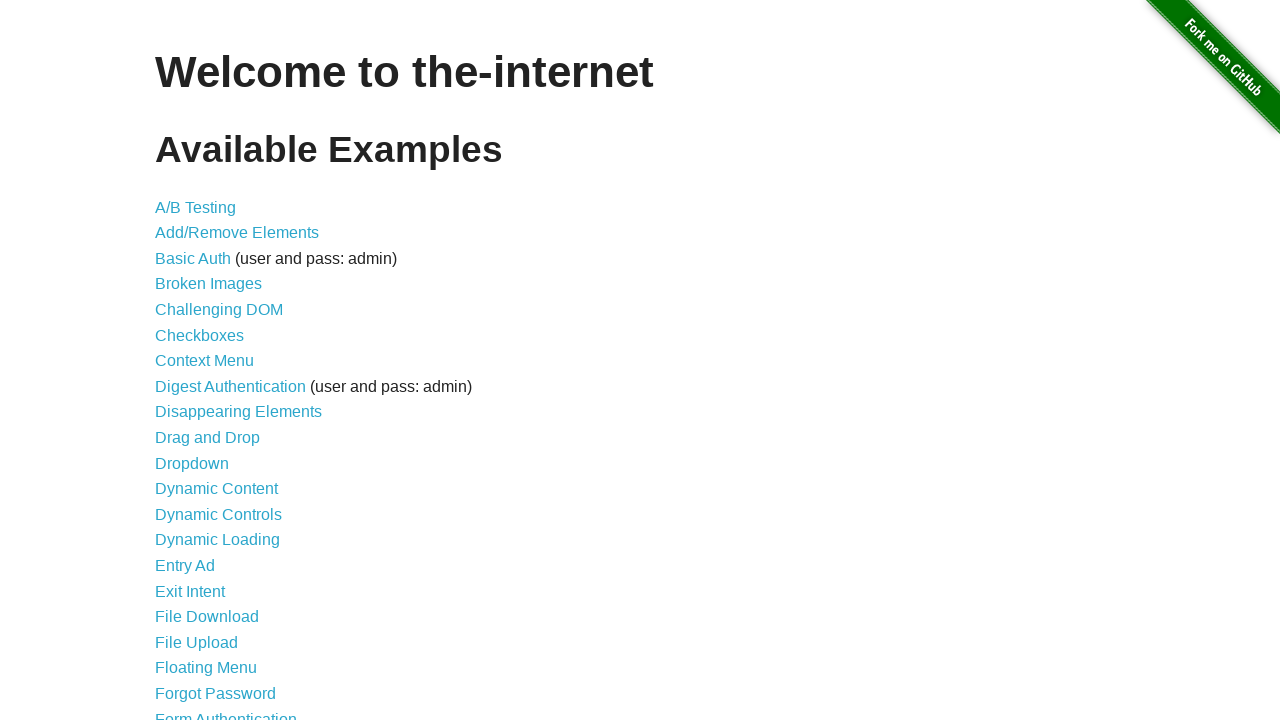

Clicked on Dynamic Controls link at (218, 514) on text=Dynamic Controls
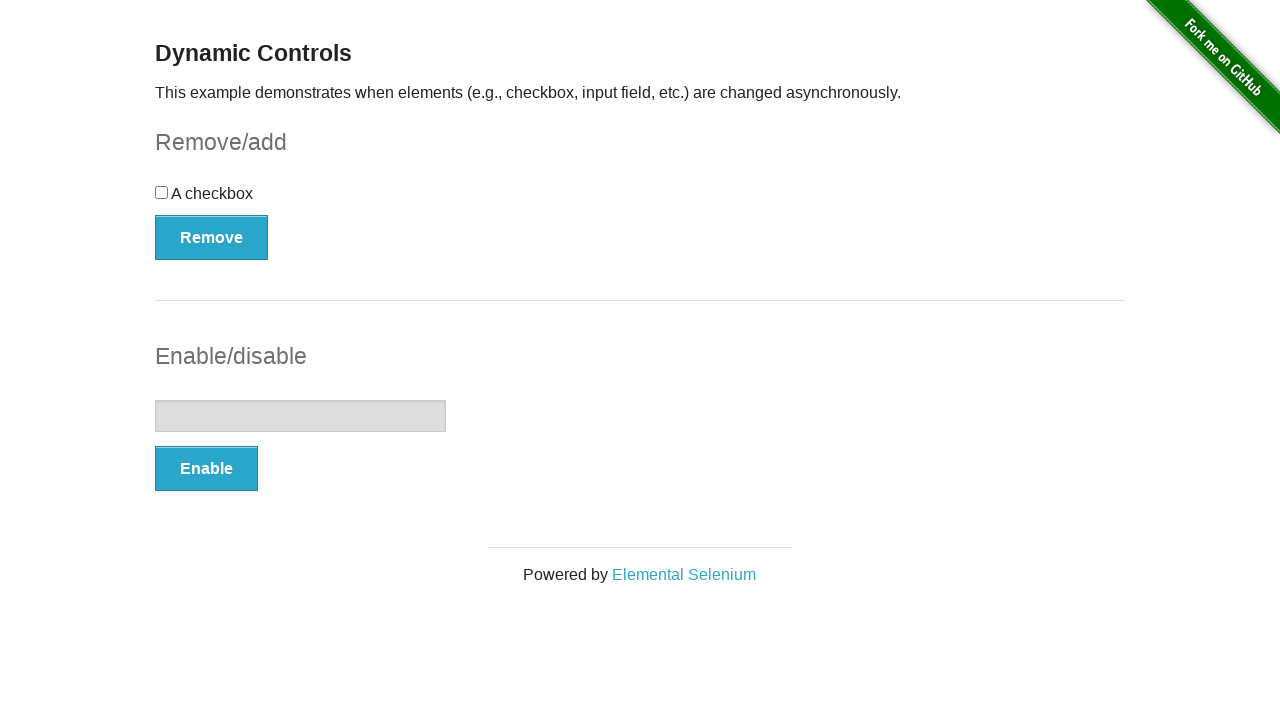

Clicked the checkbox to toggle it at (162, 192) on #checkbox > input[type=checkbox]
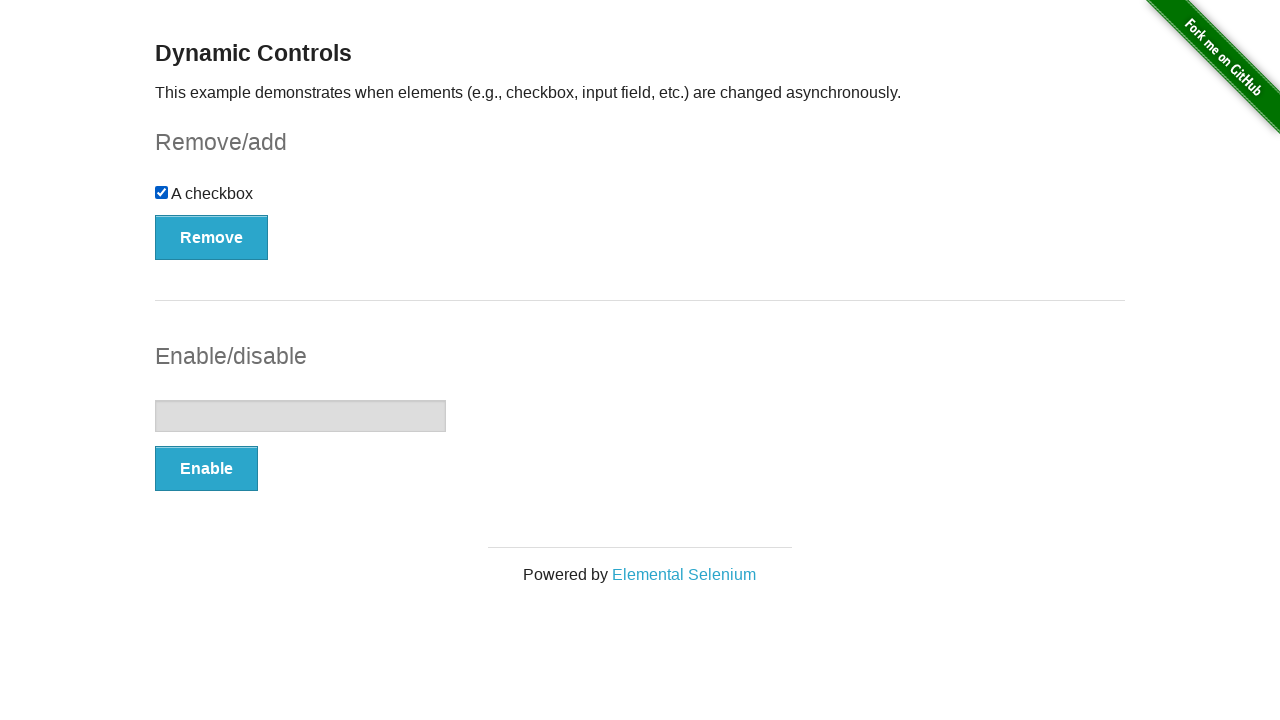

Clicked the remove button to remove the checkbox at (212, 237) on #checkbox-example > button
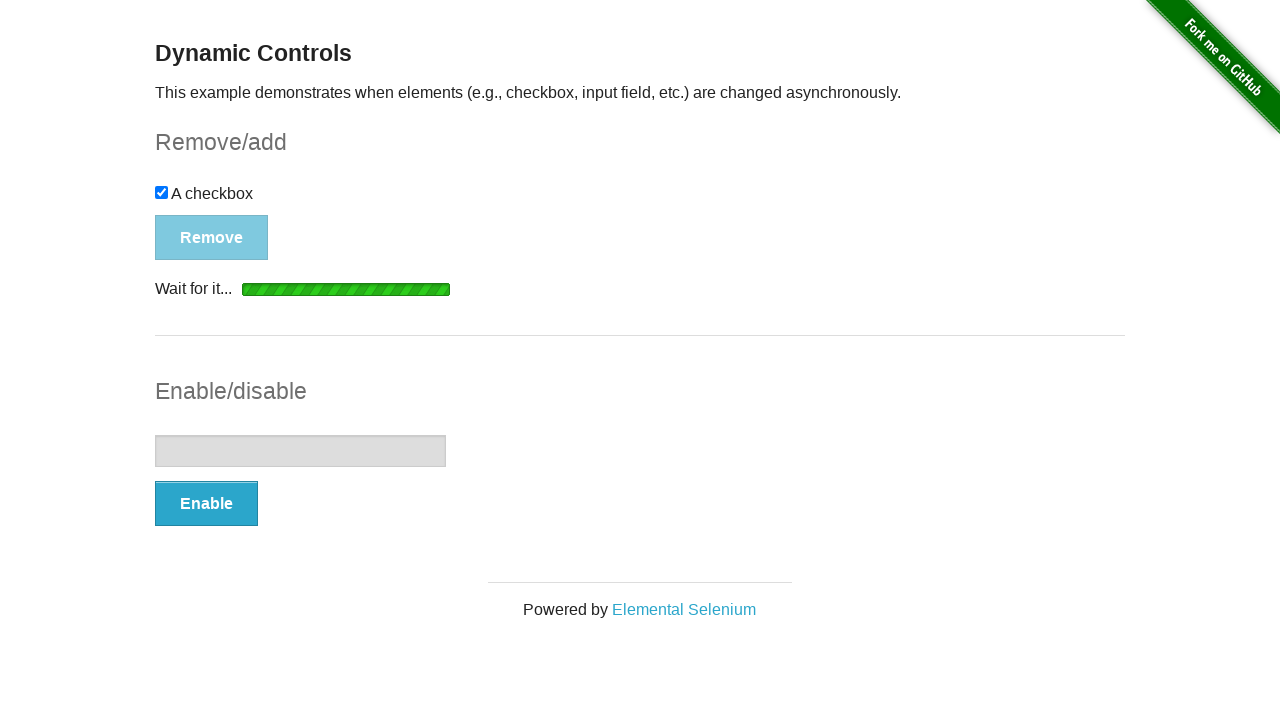

Checkbox disappeared after clicking remove
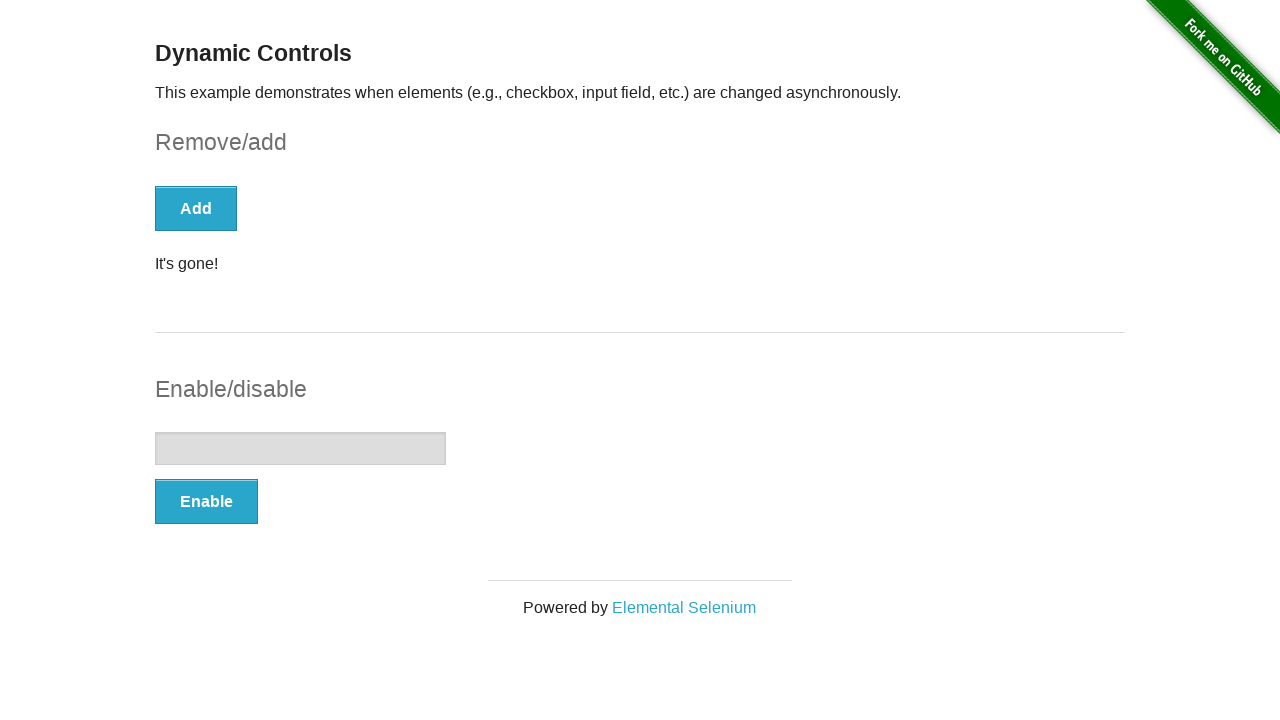

Clicked the add button to restore the checkbox at (196, 208) on #checkbox-example > button
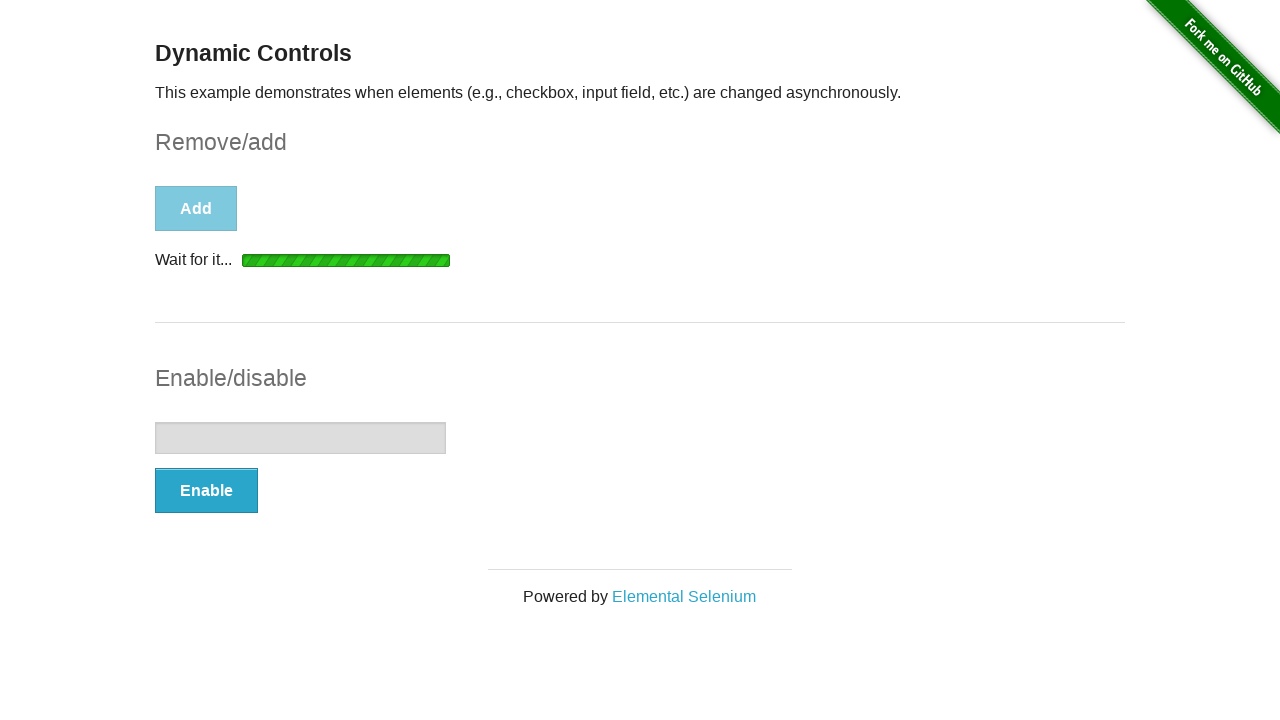

Checkbox reappeared after clicking add
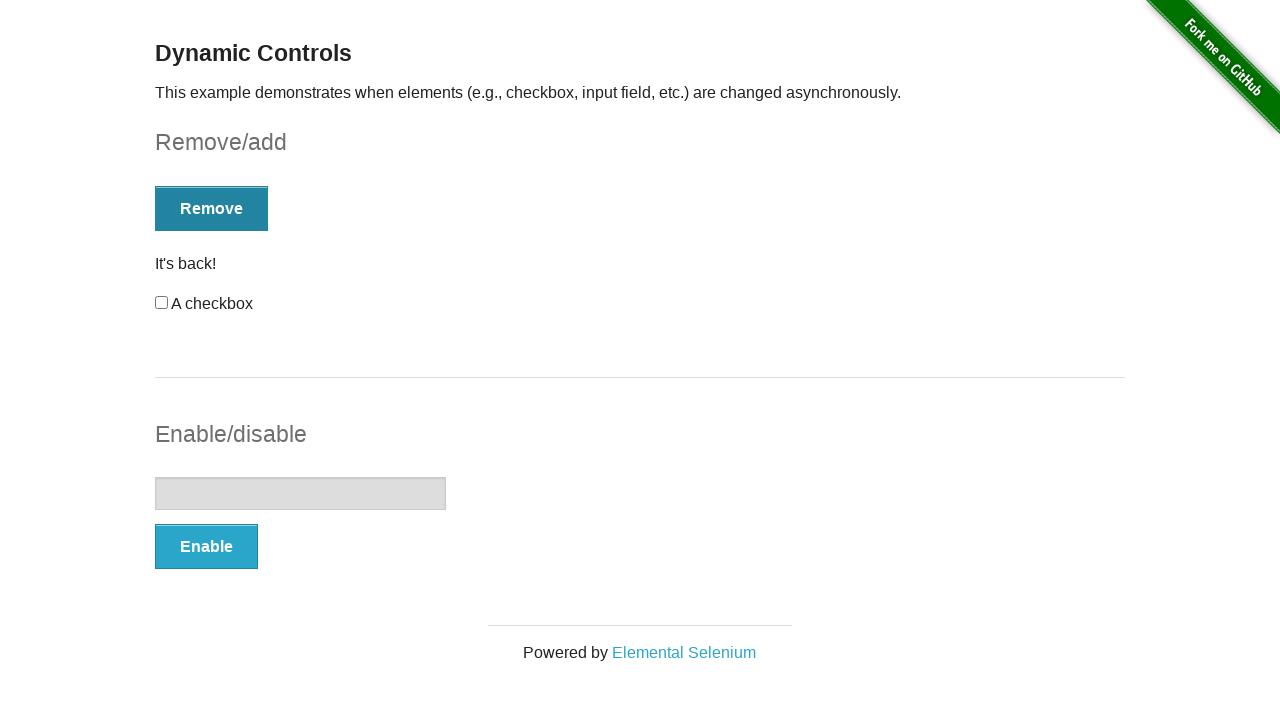

Clicked the enable button to enable the input field at (206, 546) on #input-example > button
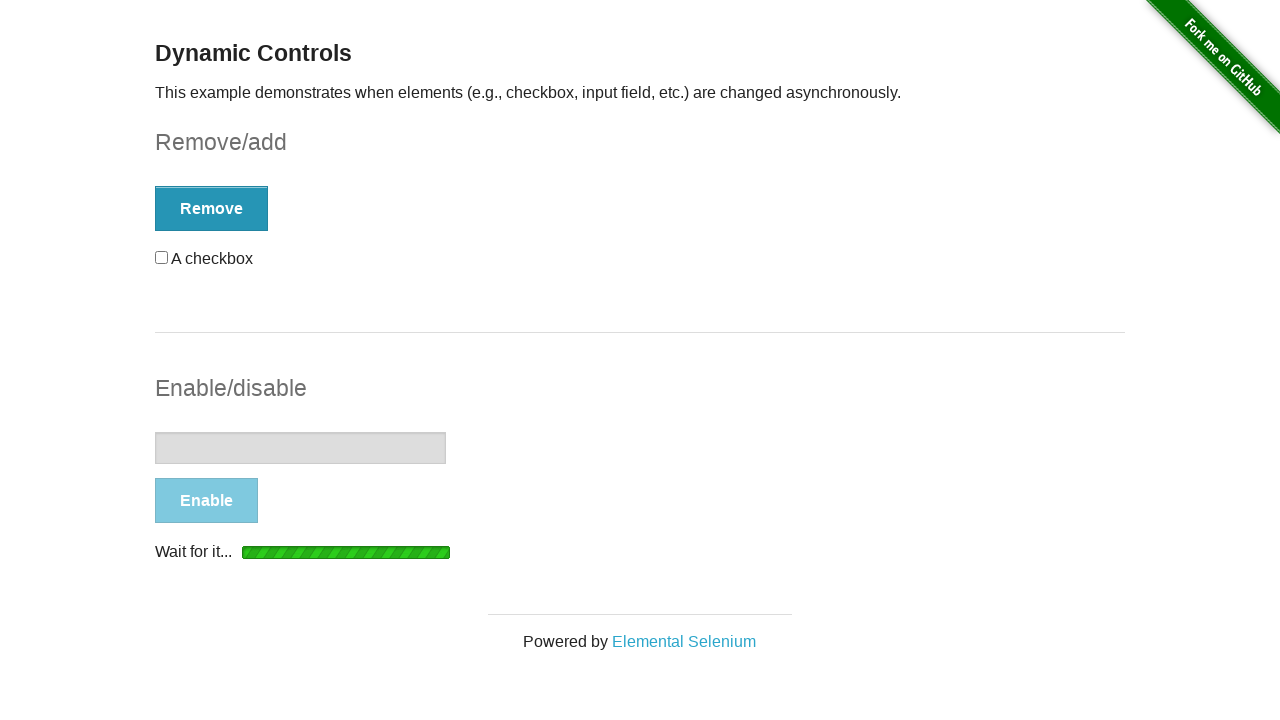

Input field became enabled and ready for interaction
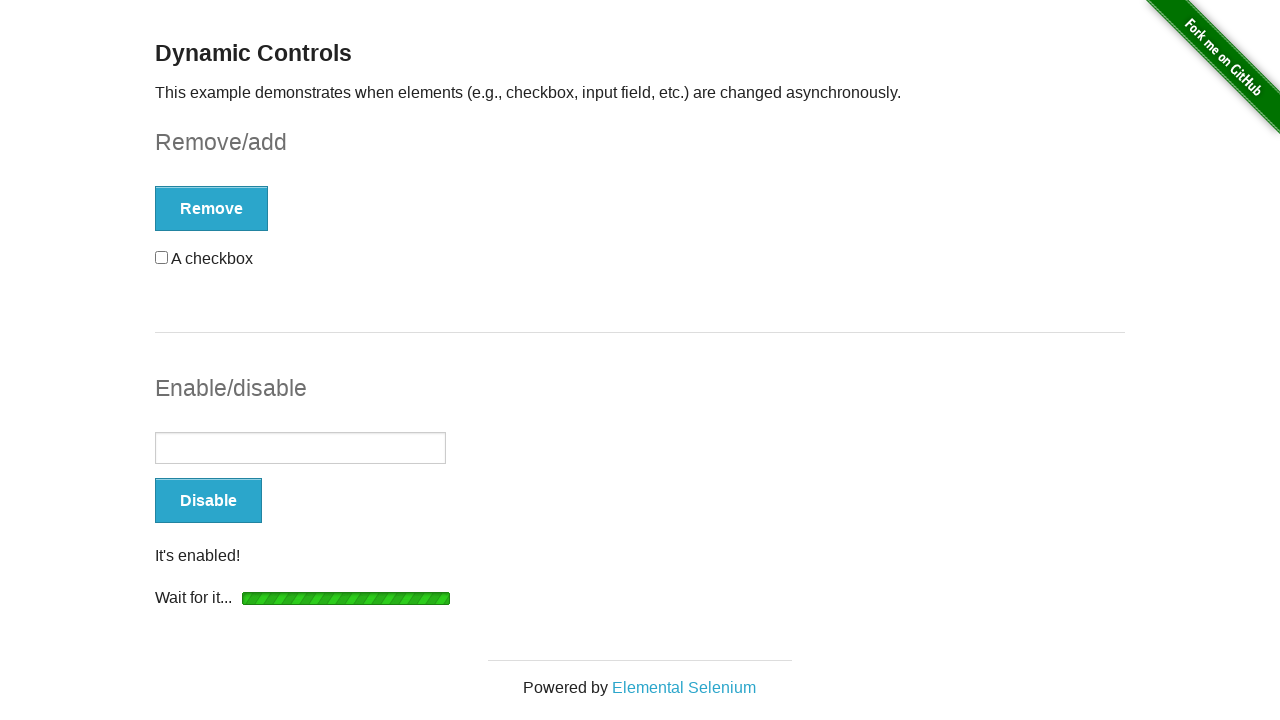

Typed 'Platzi' into the enabled input field on #input-example > input
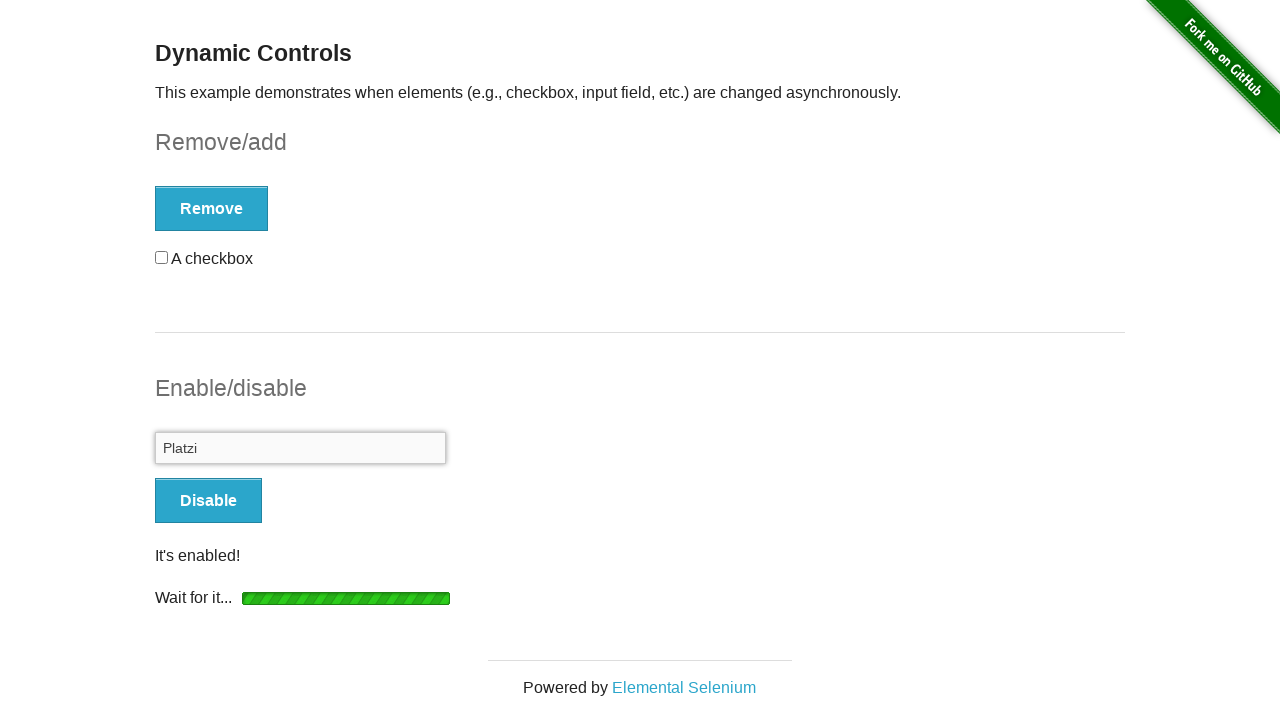

Clicked the disable button to disable the input field at (208, 501) on #input-example > button
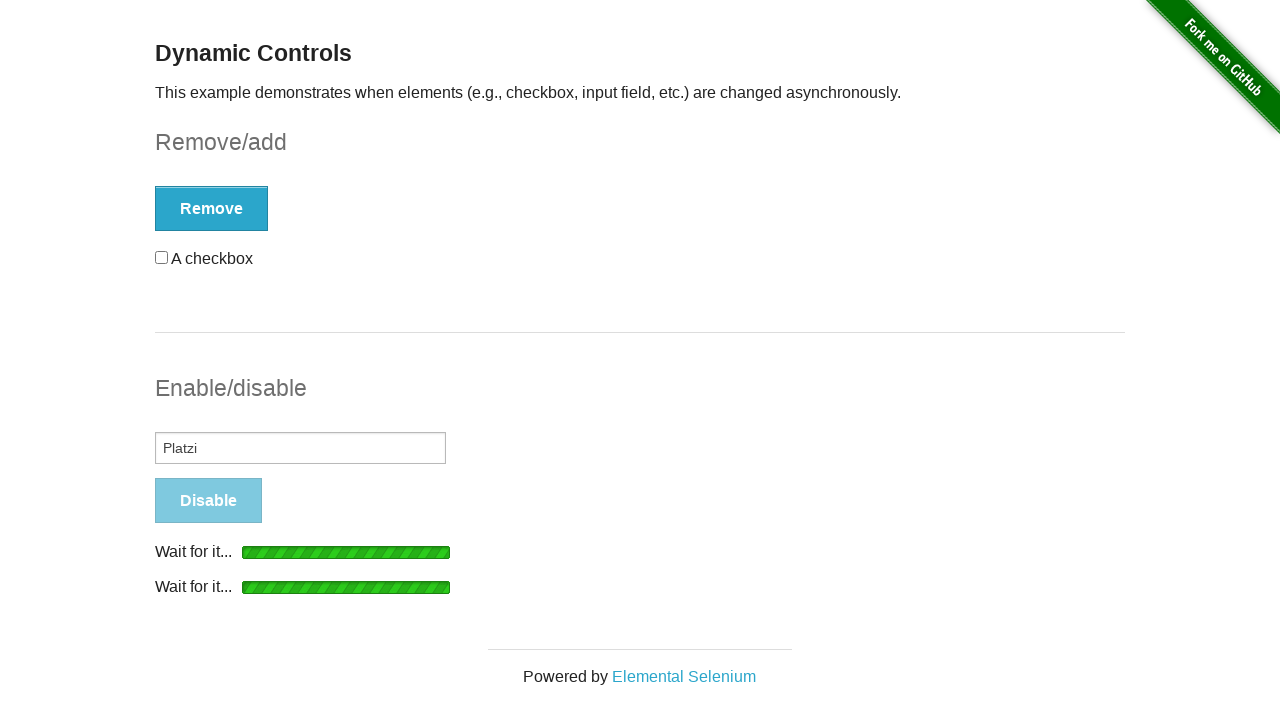

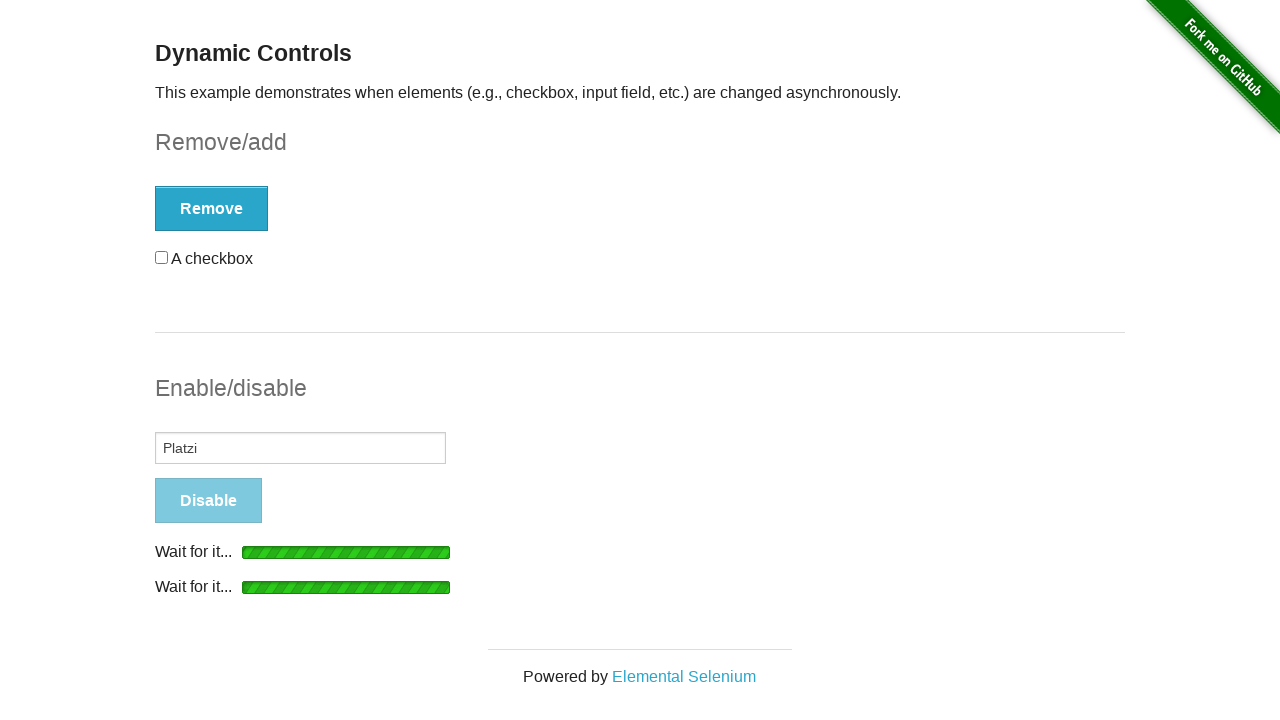